Navigates to the Katalon demo site, clicks on the Make Appointment link, and fills in the username field in the login form

Starting URL: https://katalon-demo-cura.herokuapp.com/

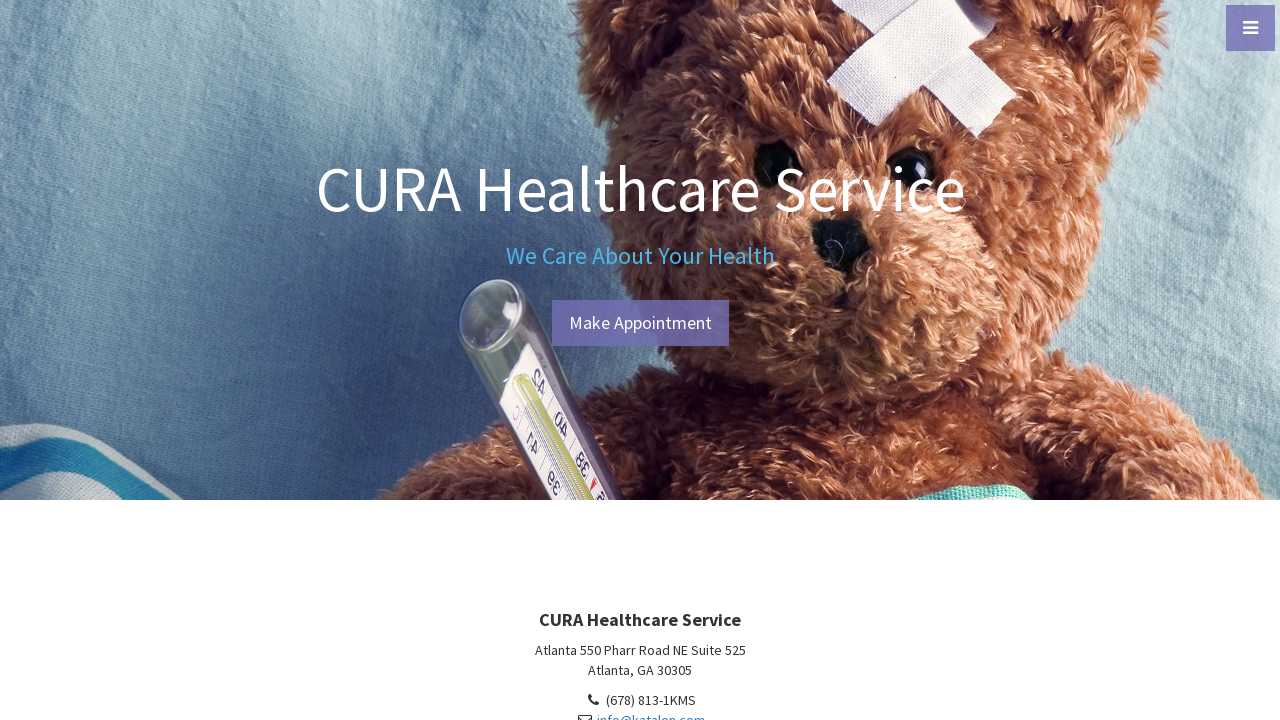

Clicked on the Make Appointment link to navigate to login at (640, 323) on xpath=//a[@href='./profile.php#login']
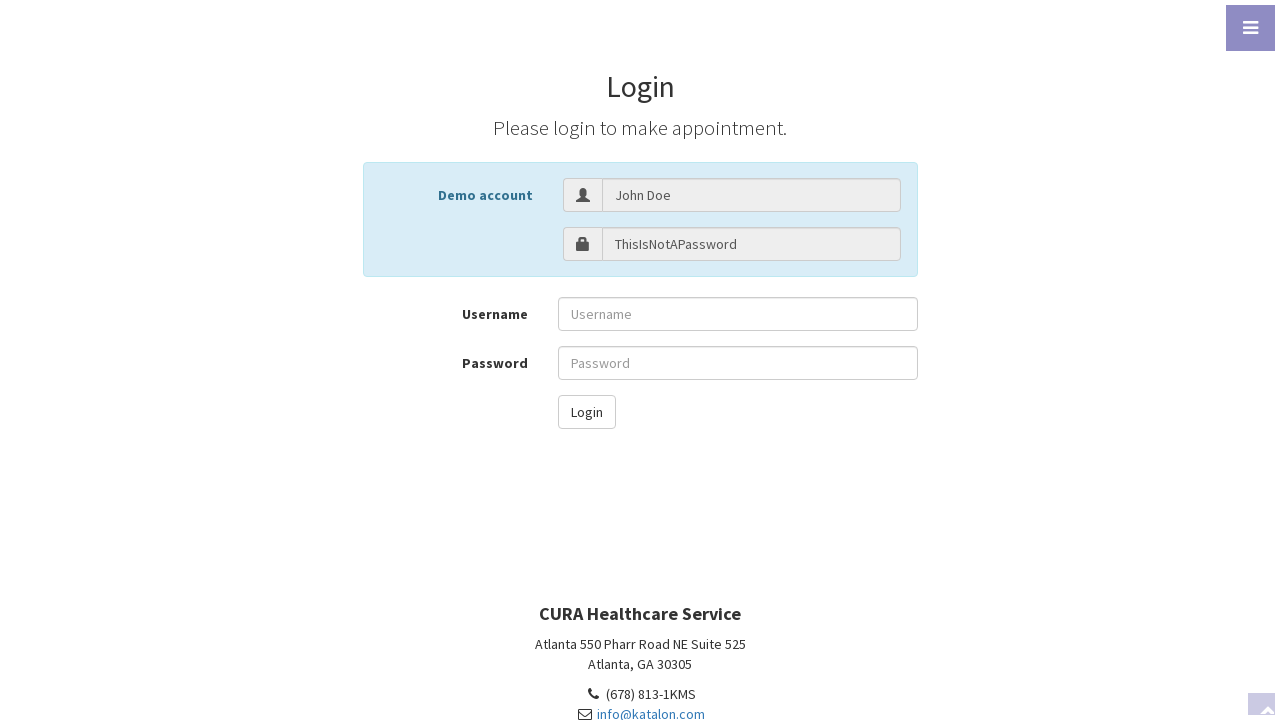

Login form loaded with username field visible
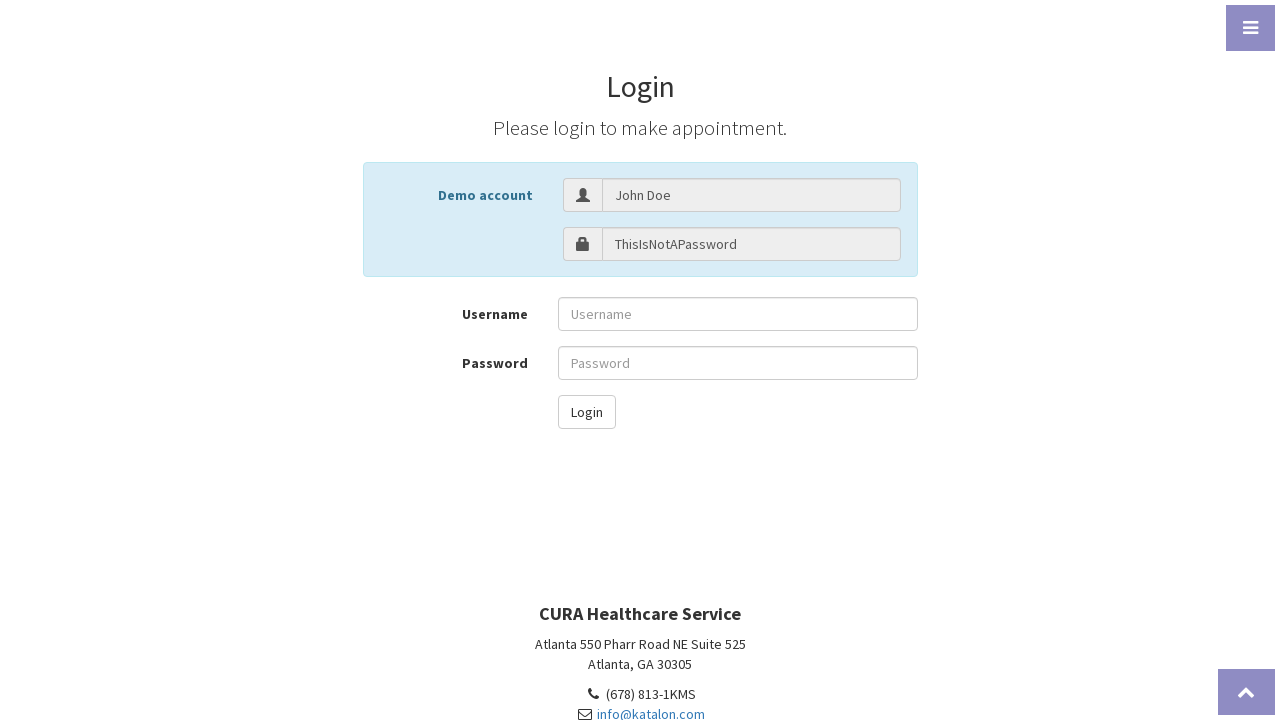

Filled username field with 'John Doe' using second matching element on input[placeholder='Username'] >> nth=1
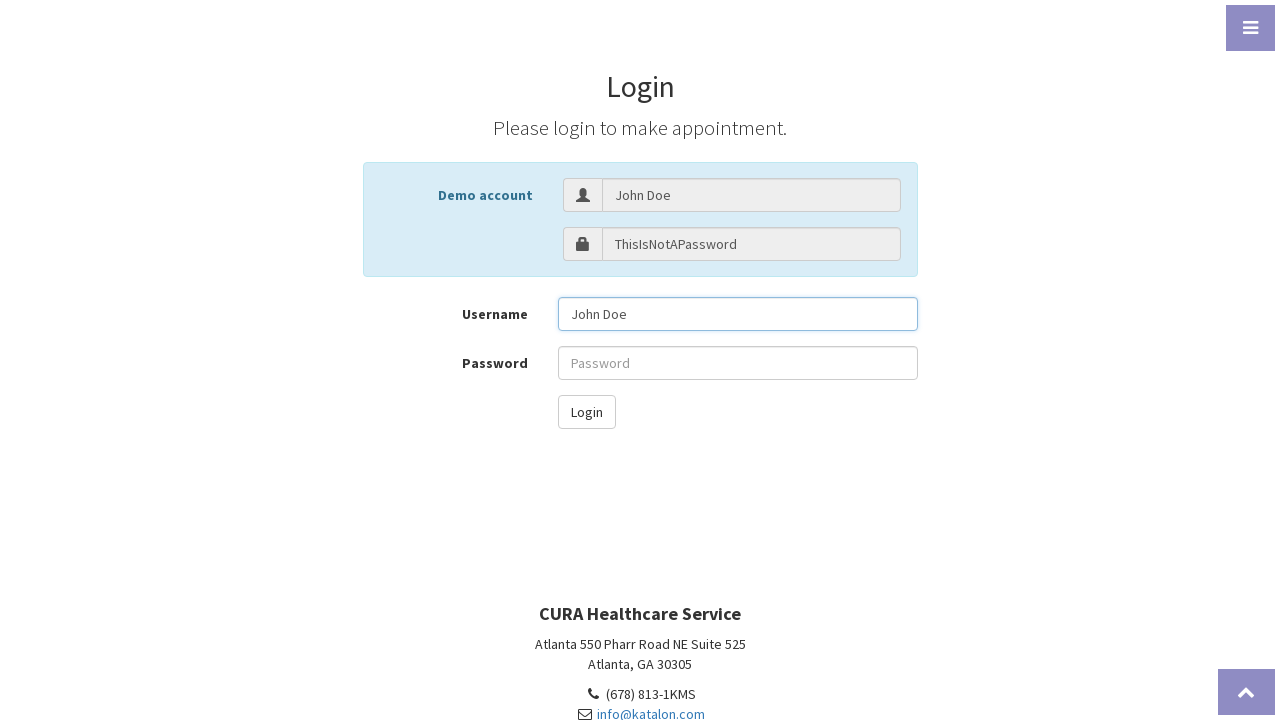

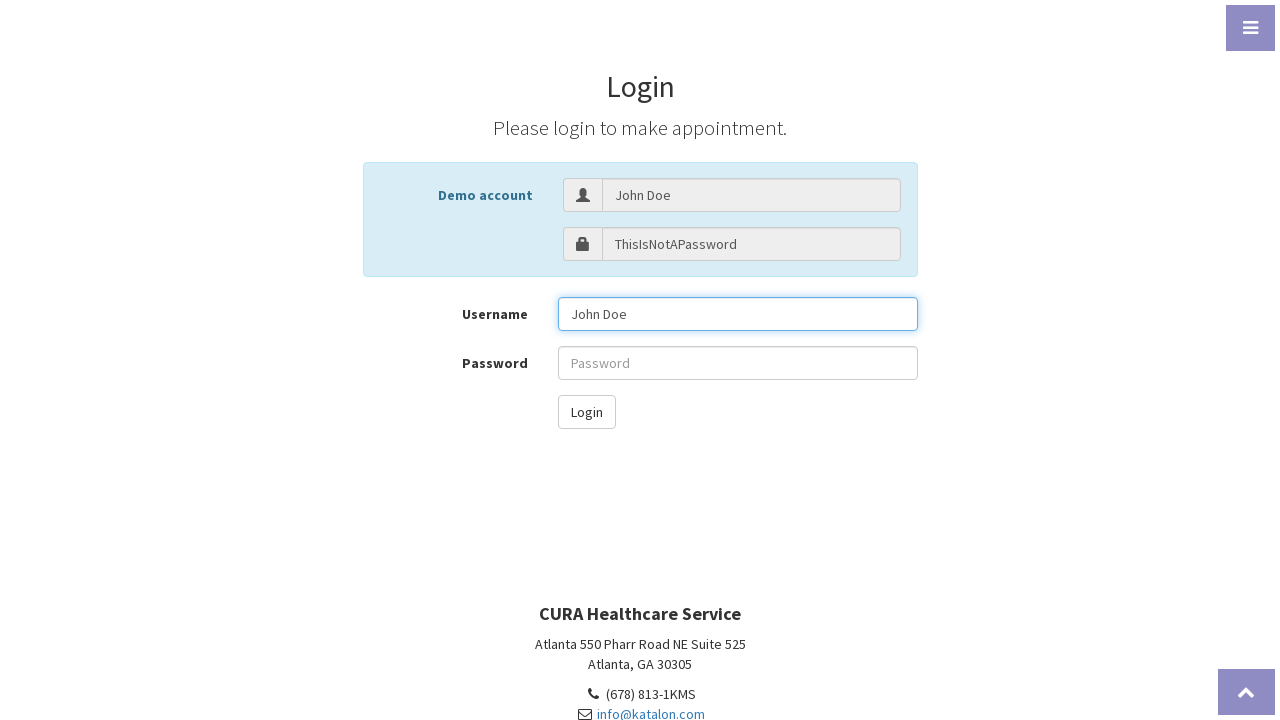